Tests flight booking form by selecting origin and destination airports, choosing a date from calendar, and toggling round trip option

Starting URL: https://rahulshettyacademy.com/dropdownsPractise/

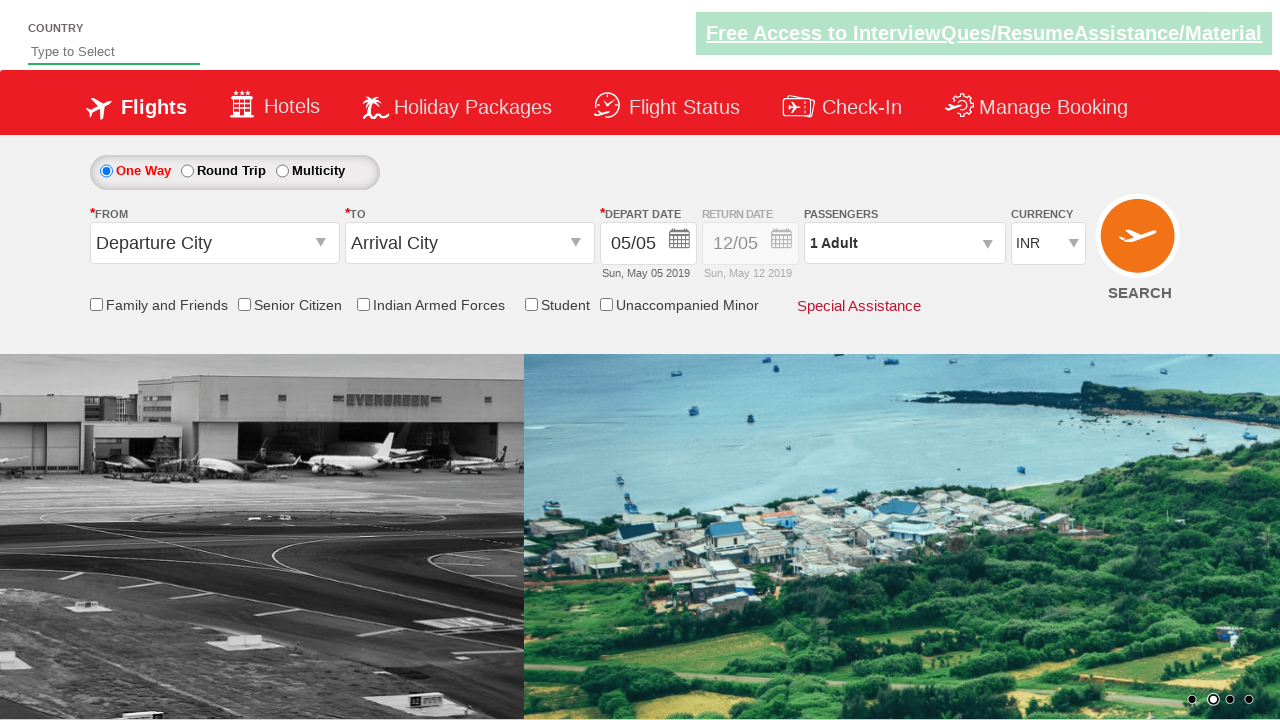

Clicked origin station dropdown at (214, 243) on #ctl00_mainContent_ddl_originStation1_CTXT
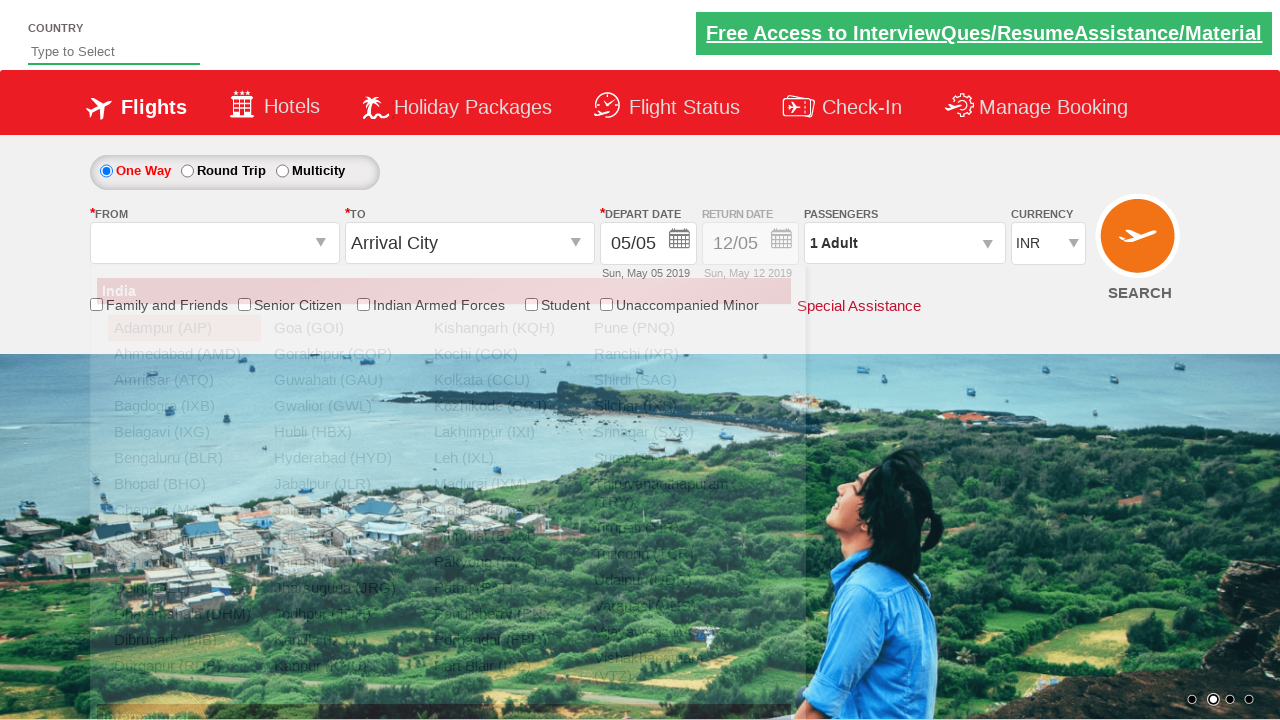

Selected Pune (PNQ) as origin airport at (664, 328) on a[value='PNQ']
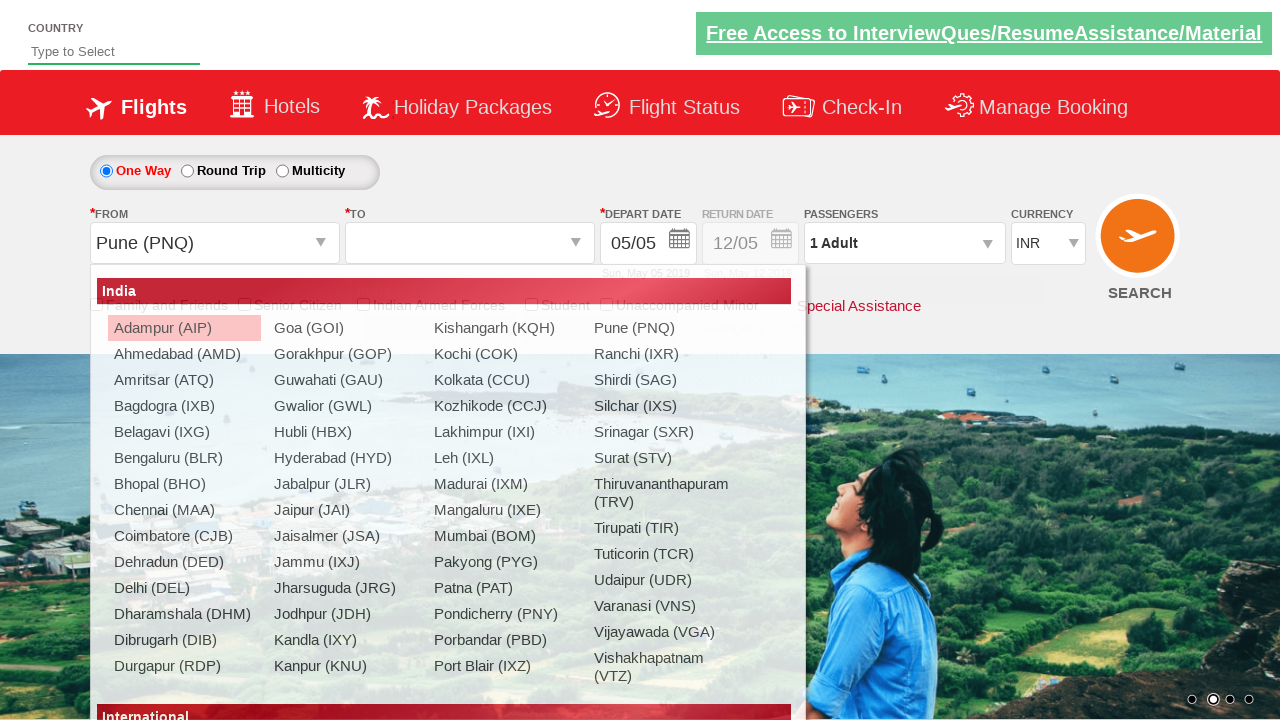

Selected Bengaluru (BLR) as destination airport at (439, 432) on div#glsctl00_mainContent_ddl_destinationStation1_CTNR a[value='BLR']
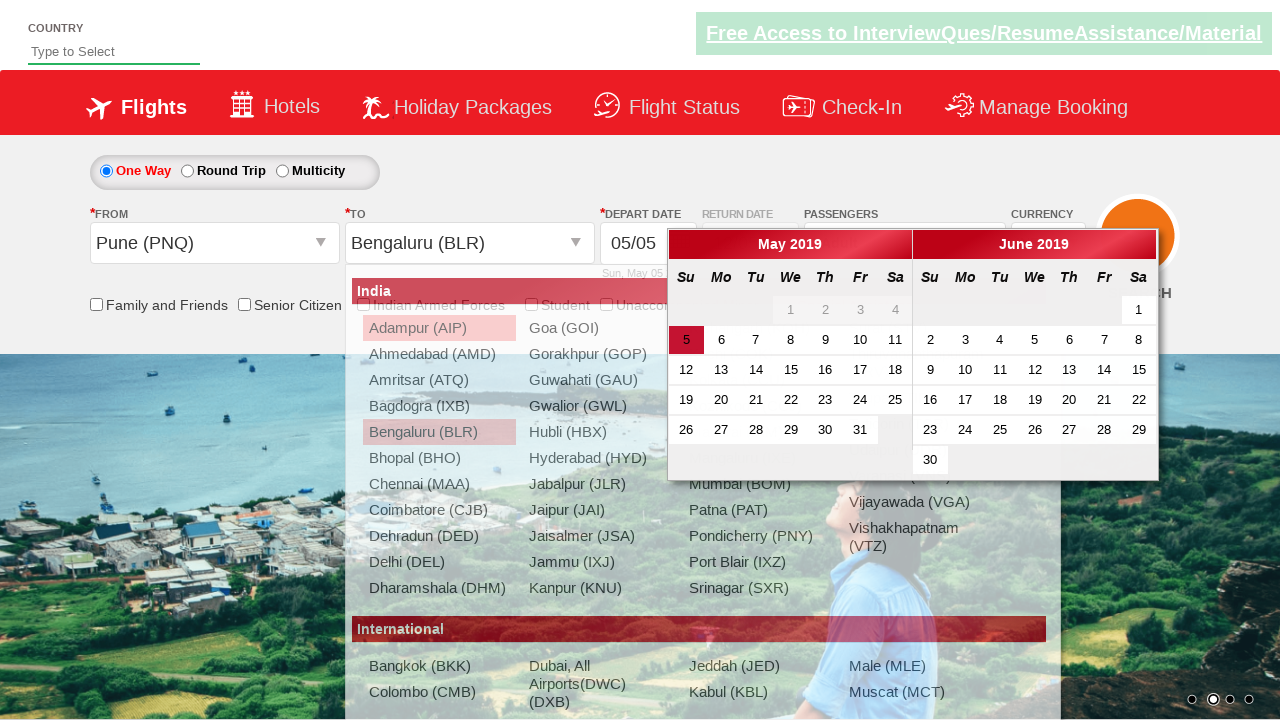

Selected active date from calendar at (686, 340) on a.ui-state-default.ui-state-active
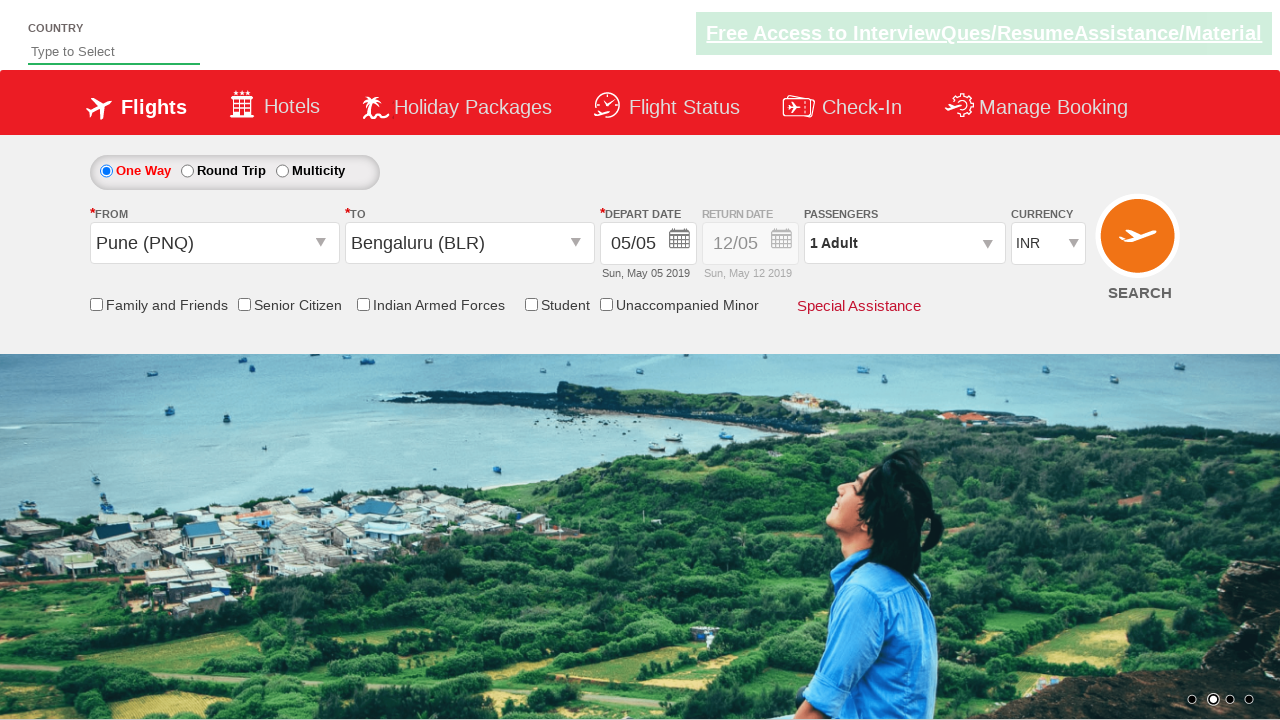

Clicked round trip radio button at (187, 171) on #ctl00_mainContent_rbtnl_Trip_1
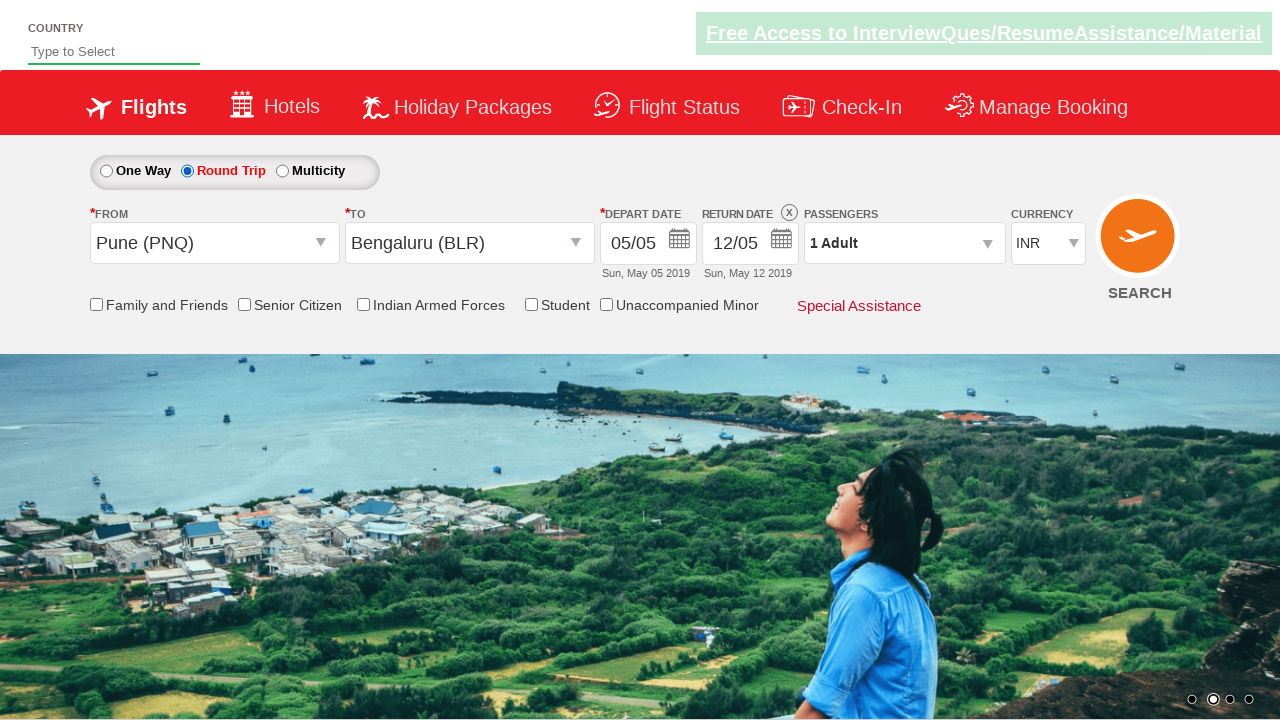

Retrieved label class attribute for round trip option
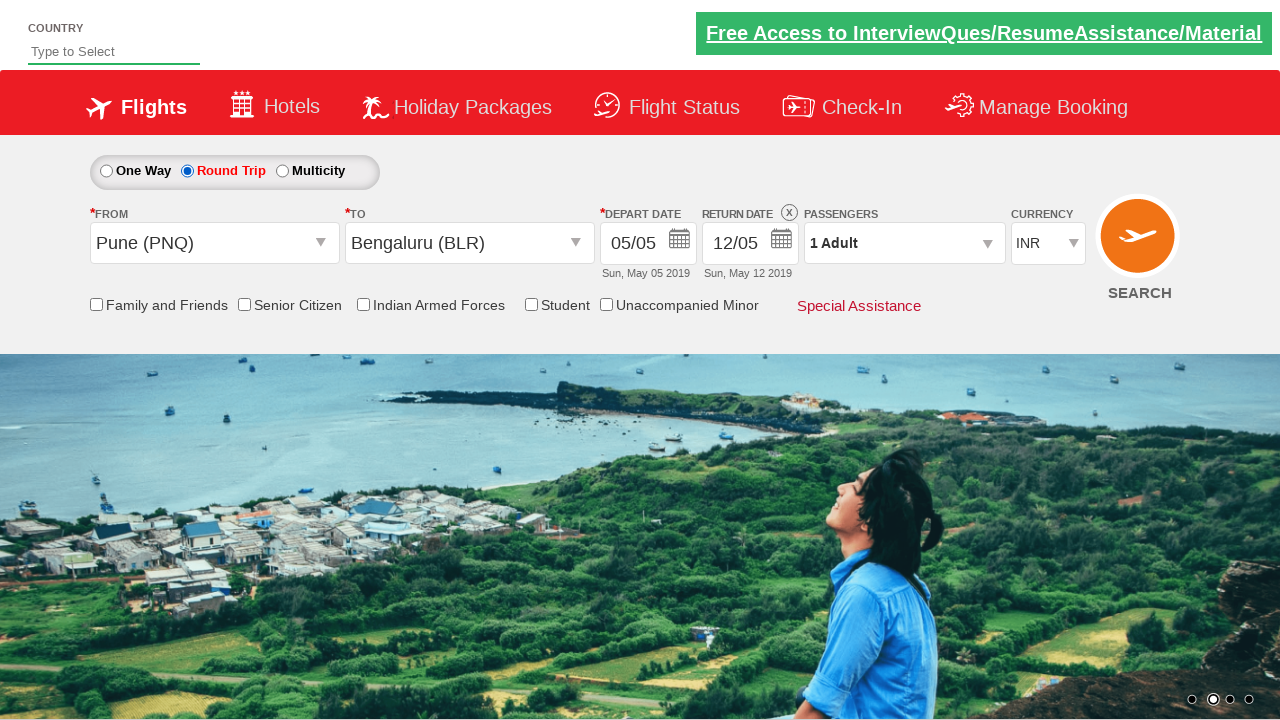

Verified round trip option is selected with 'select-label' class
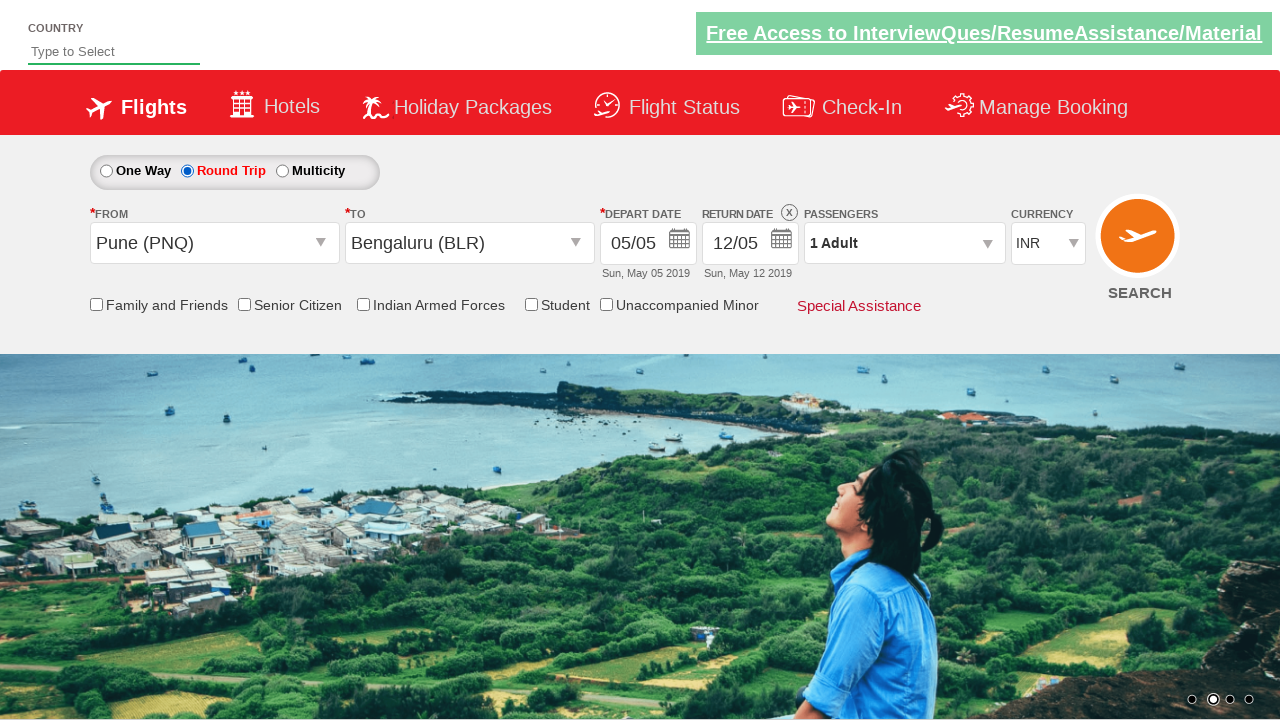

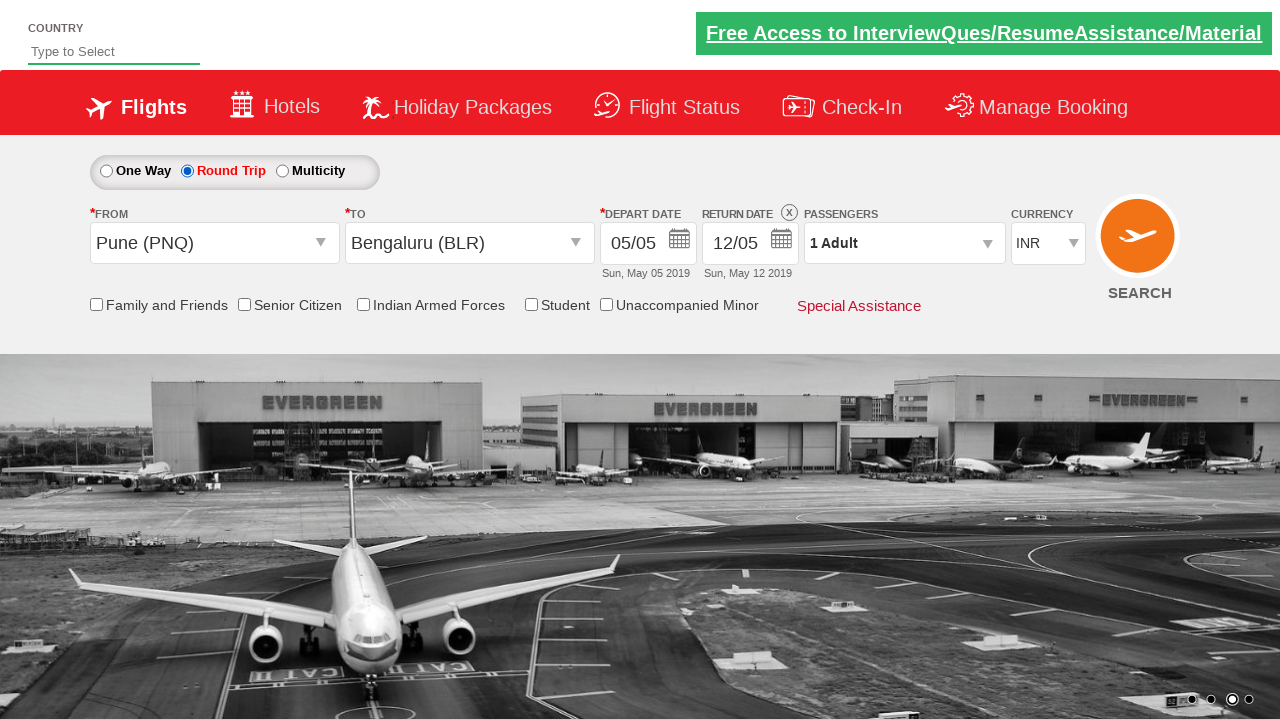